Tests adding a new task to the to-do list by entering task text and clicking the add button

Starting URL: https://mrinalbhoumick.github.io/to-do-list-new-app/

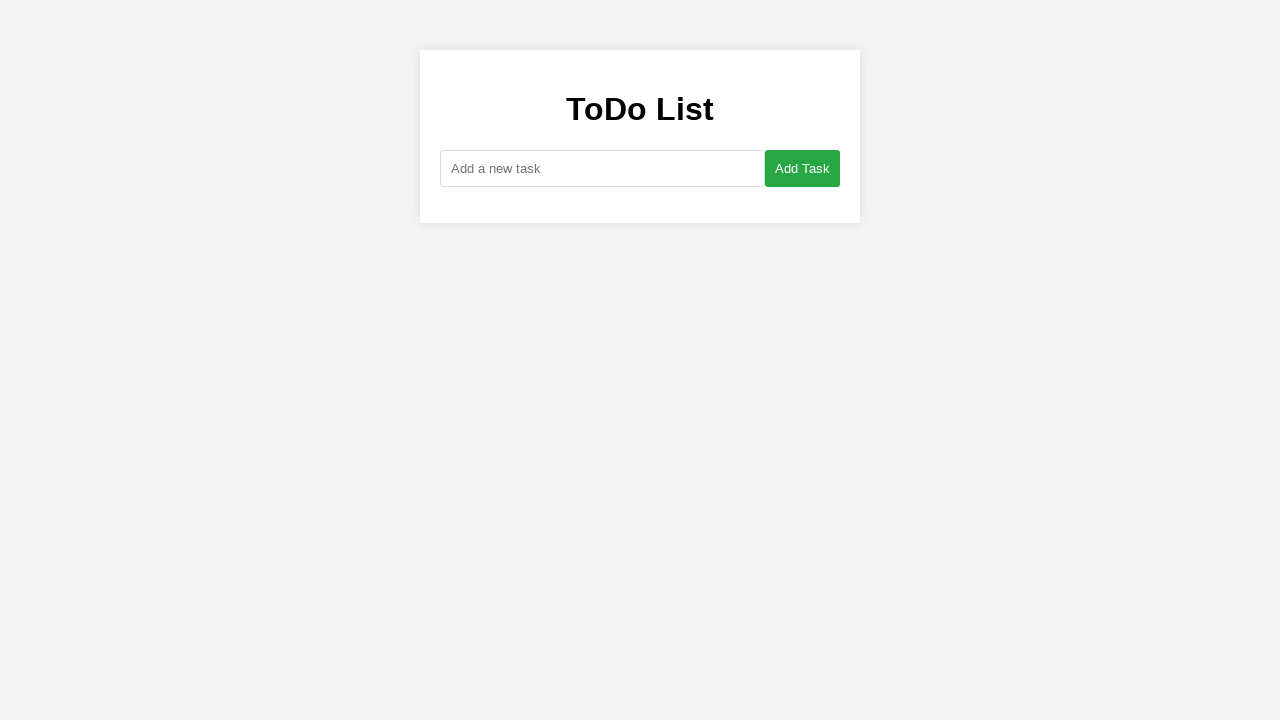

Entered 'Buy groceries' in the task input field on #new-task
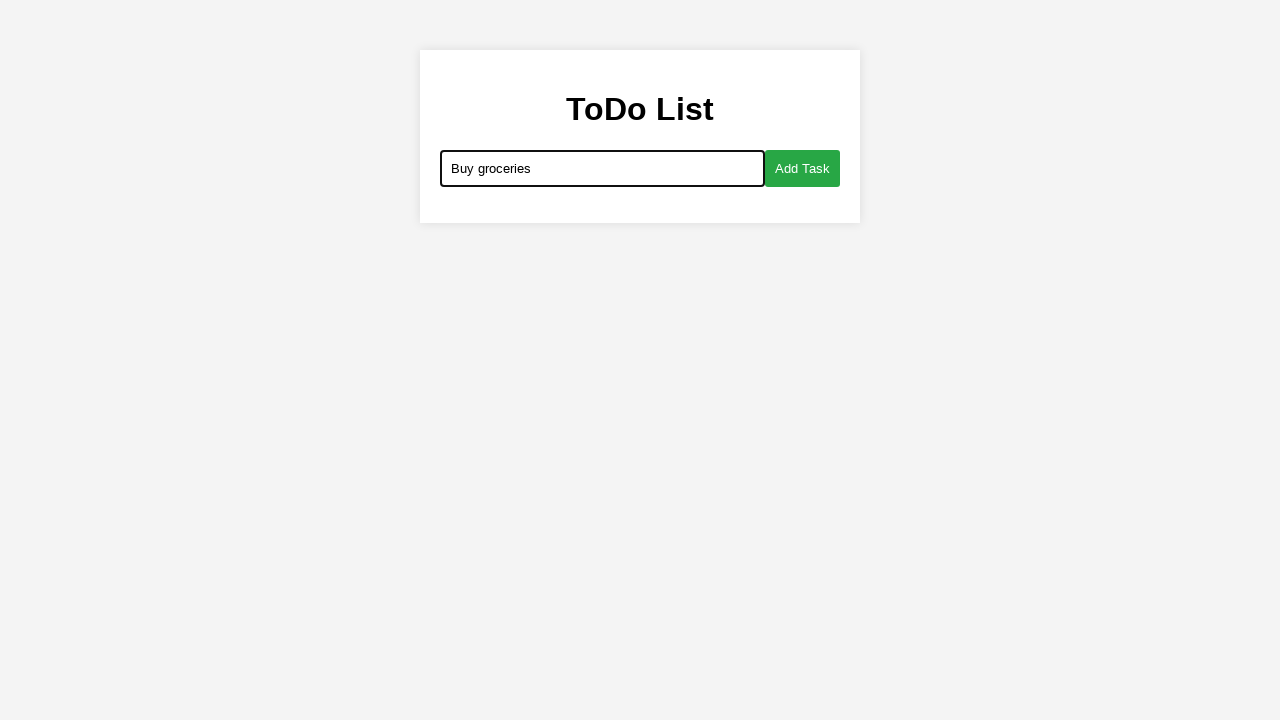

Clicked the add button to add the task at (802, 168) on #add-button
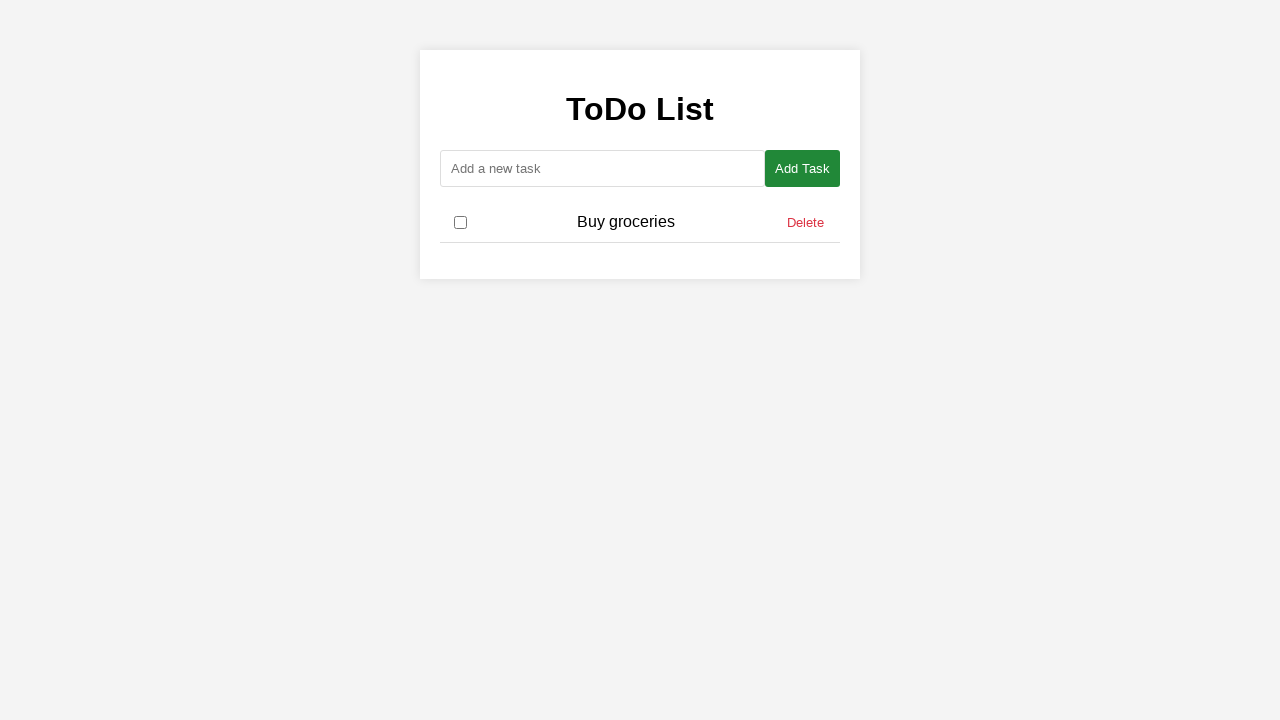

Task 'Buy groceries' appeared in the task list
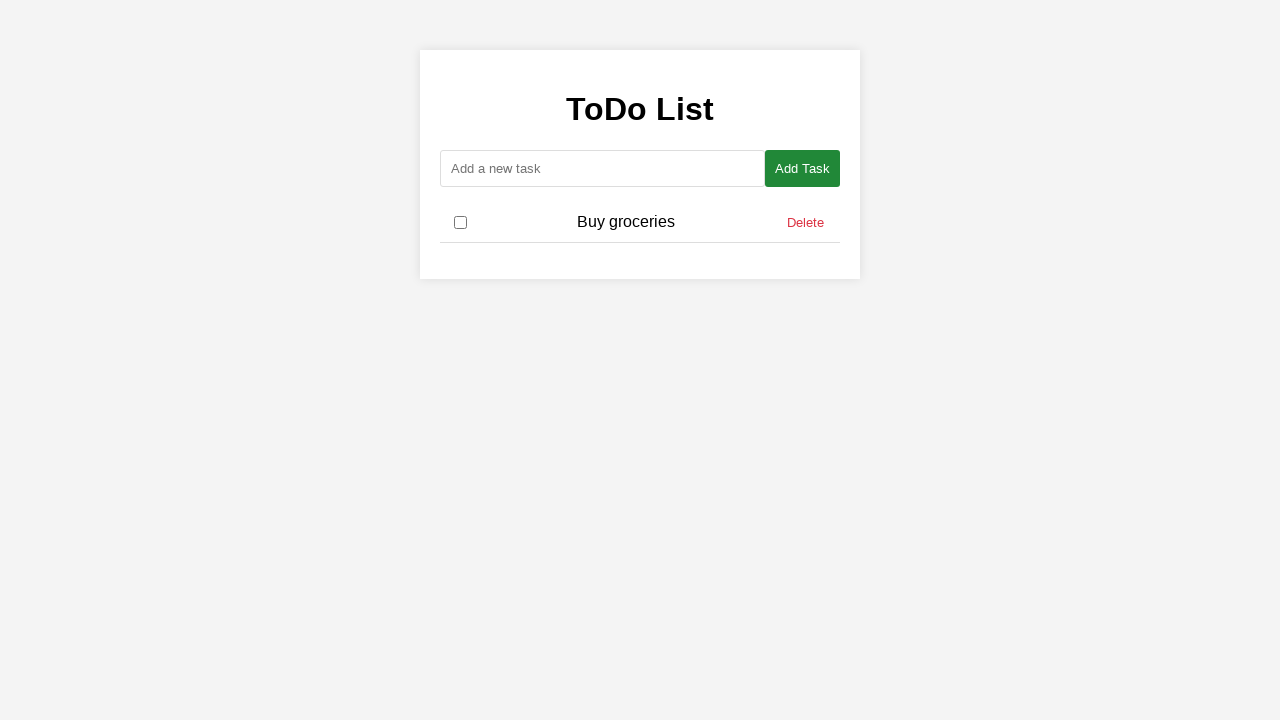

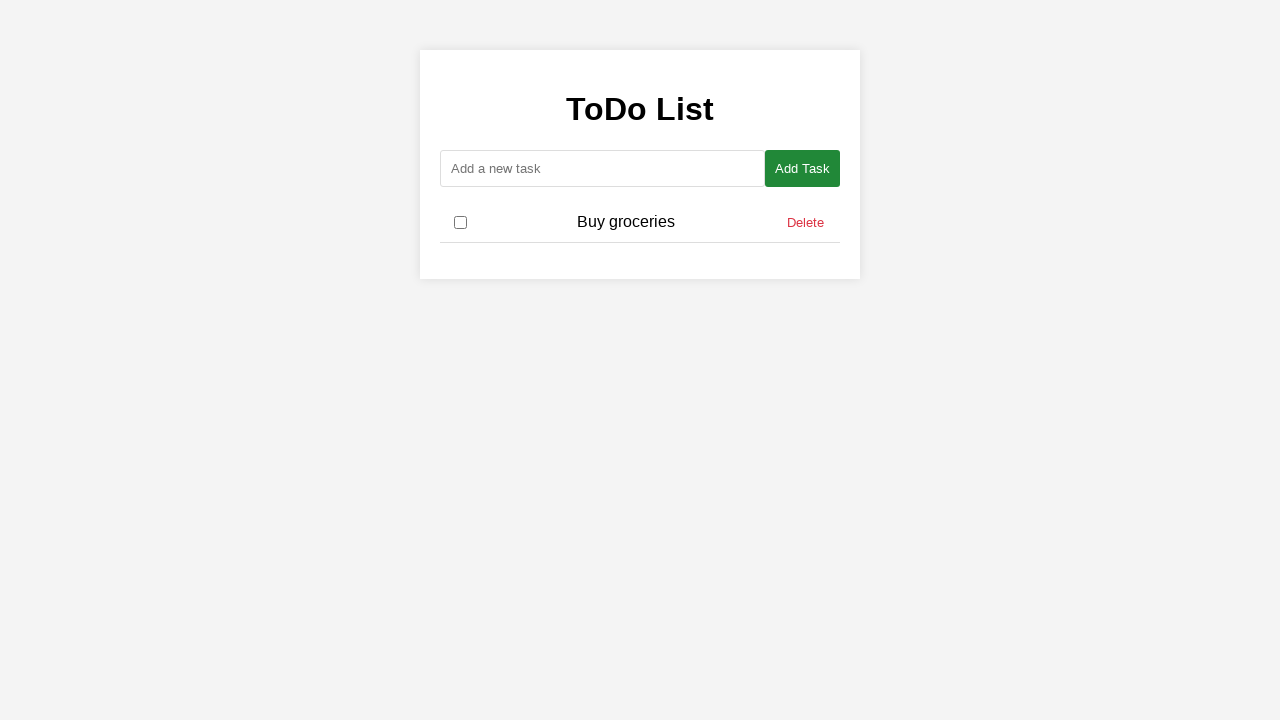